Tests a math quiz page by reading two numbers, calculating their sum, selecting the correct answer from a dropdown, and submitting the form

Starting URL: http://suninjuly.github.io/selects2.html

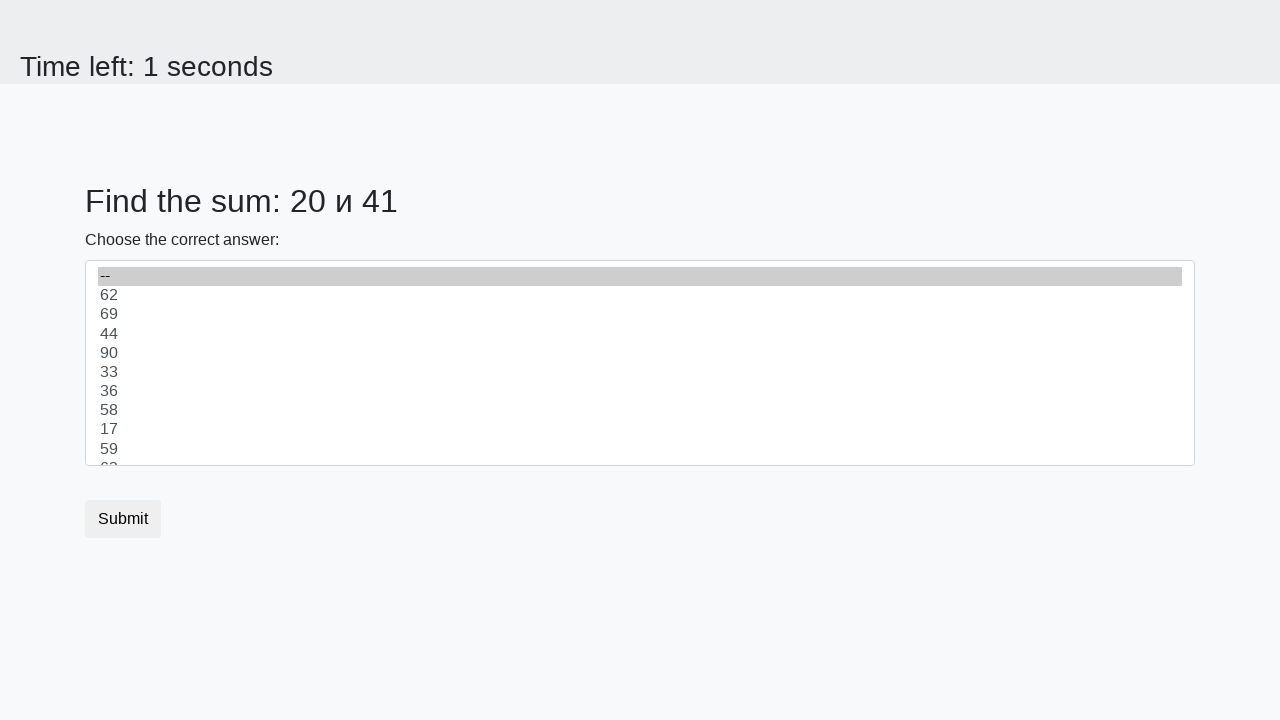

Read first number from page
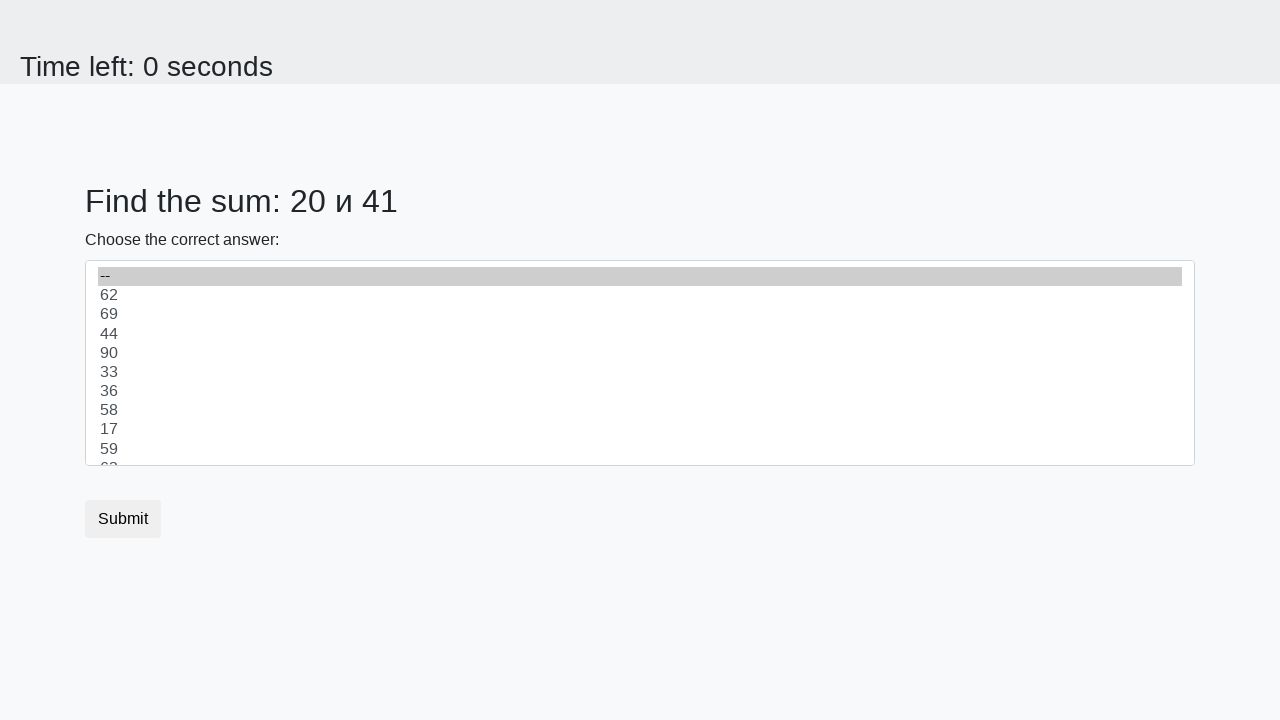

Read second number from page
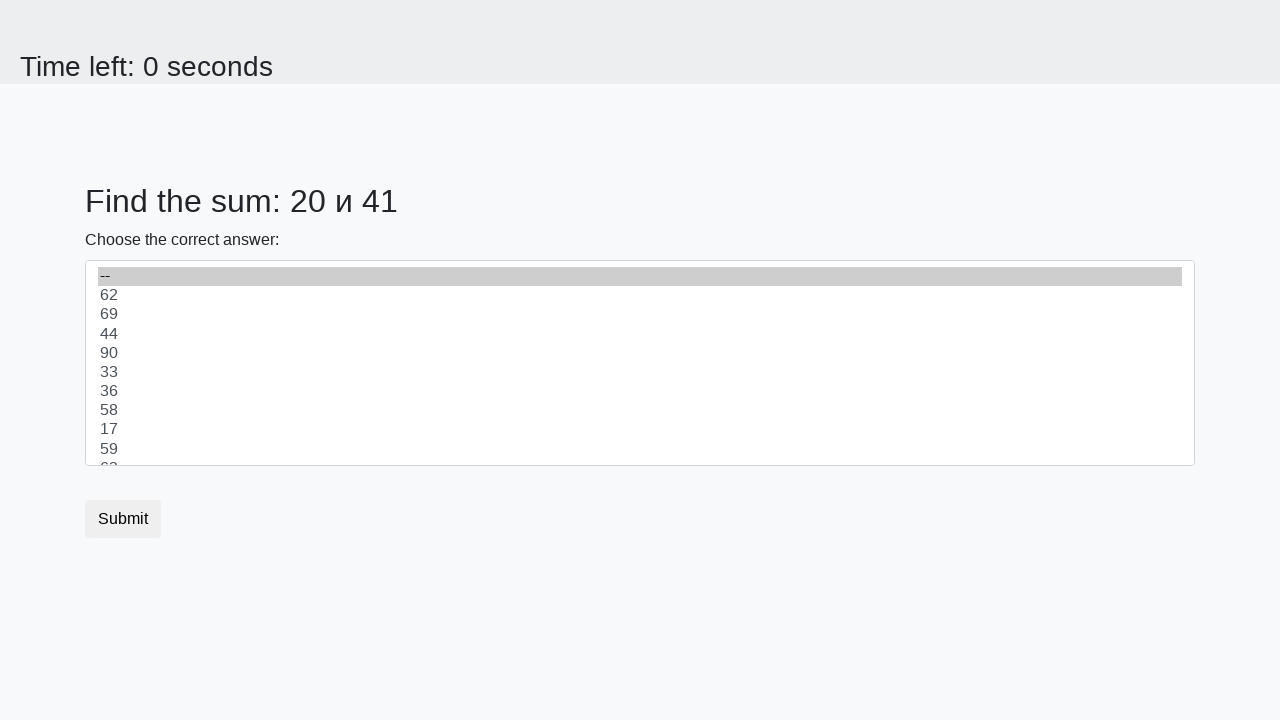

Calculated sum: 20 + 41 = 61
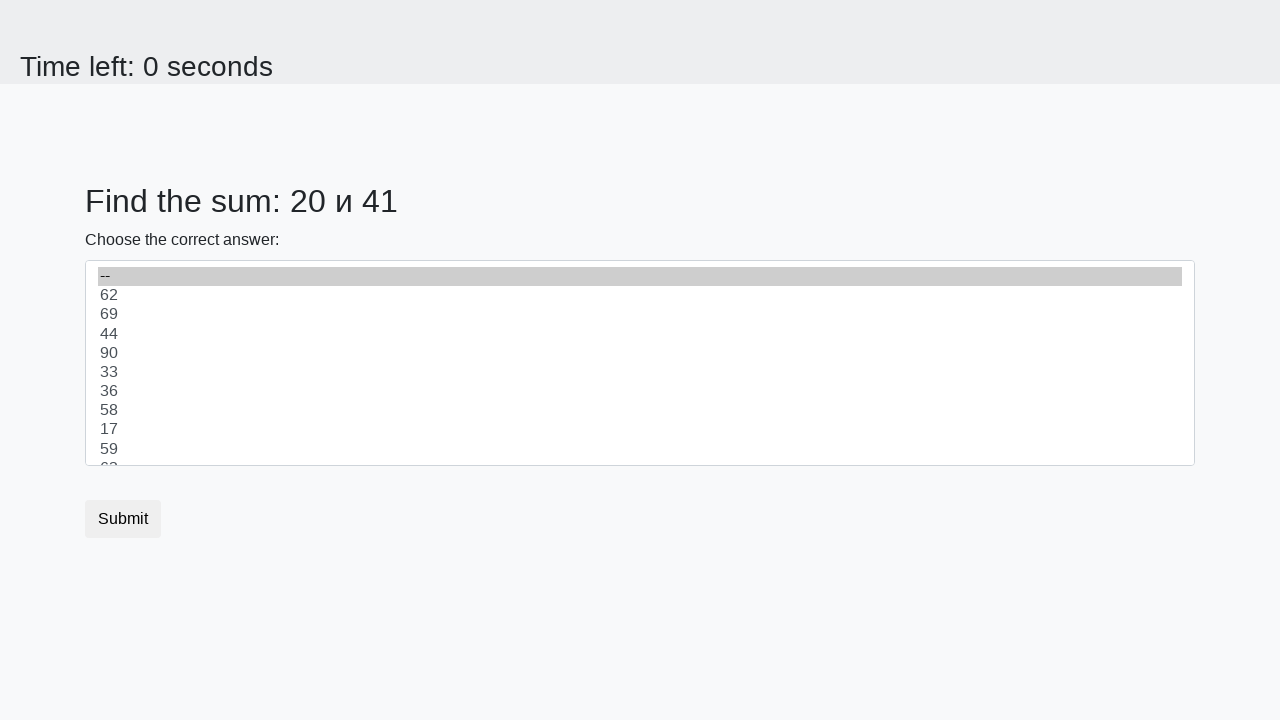

Selected correct answer '61' from dropdown on #dropdown
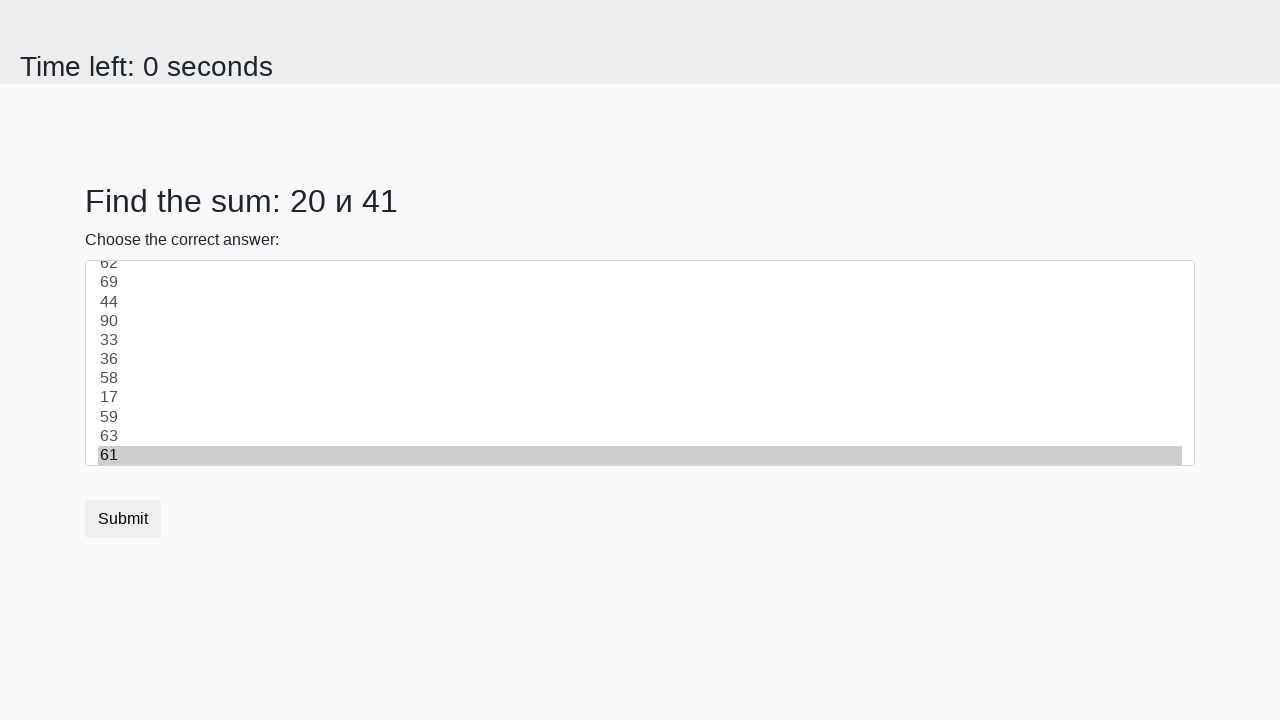

Clicked submit button to complete quiz at (123, 519) on button.btn
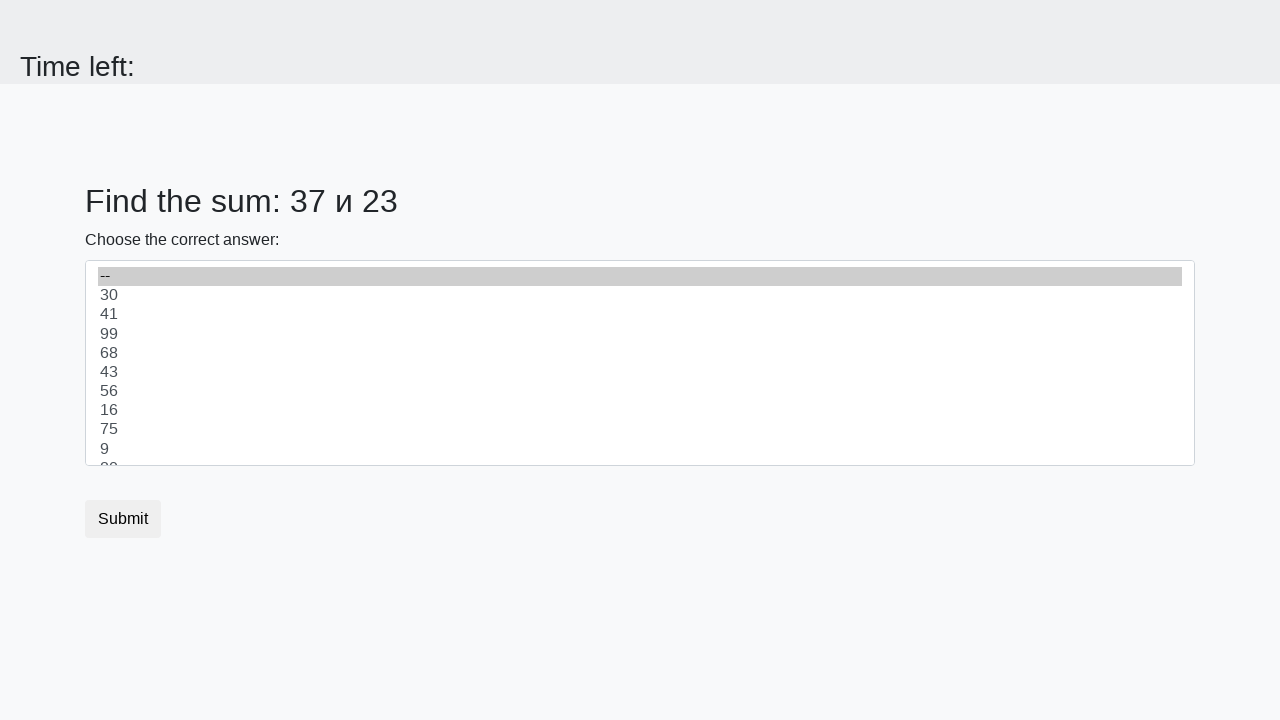

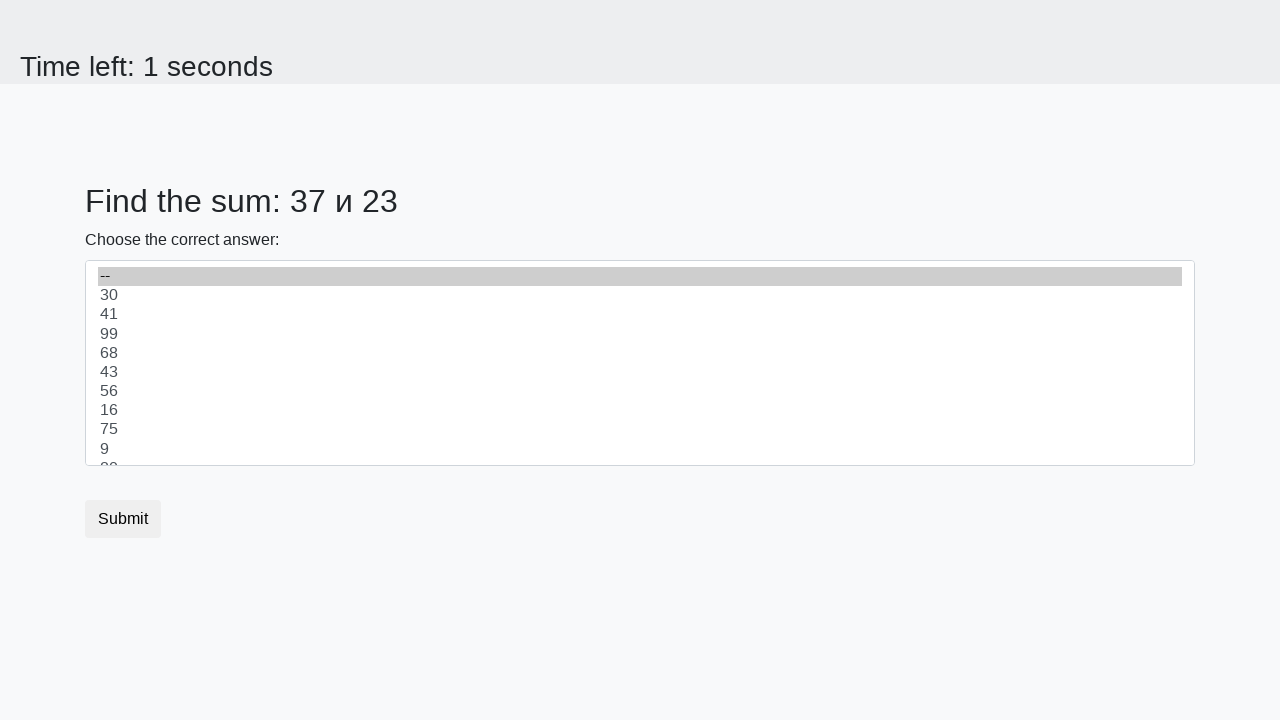